Tests multiple browser window handling by clicking links that open new windows (HRM and Facebook), switching between windows, and verifying the window titles and URLs.

Starting URL: https://prafpawar11.github.io/multiplewindows.html

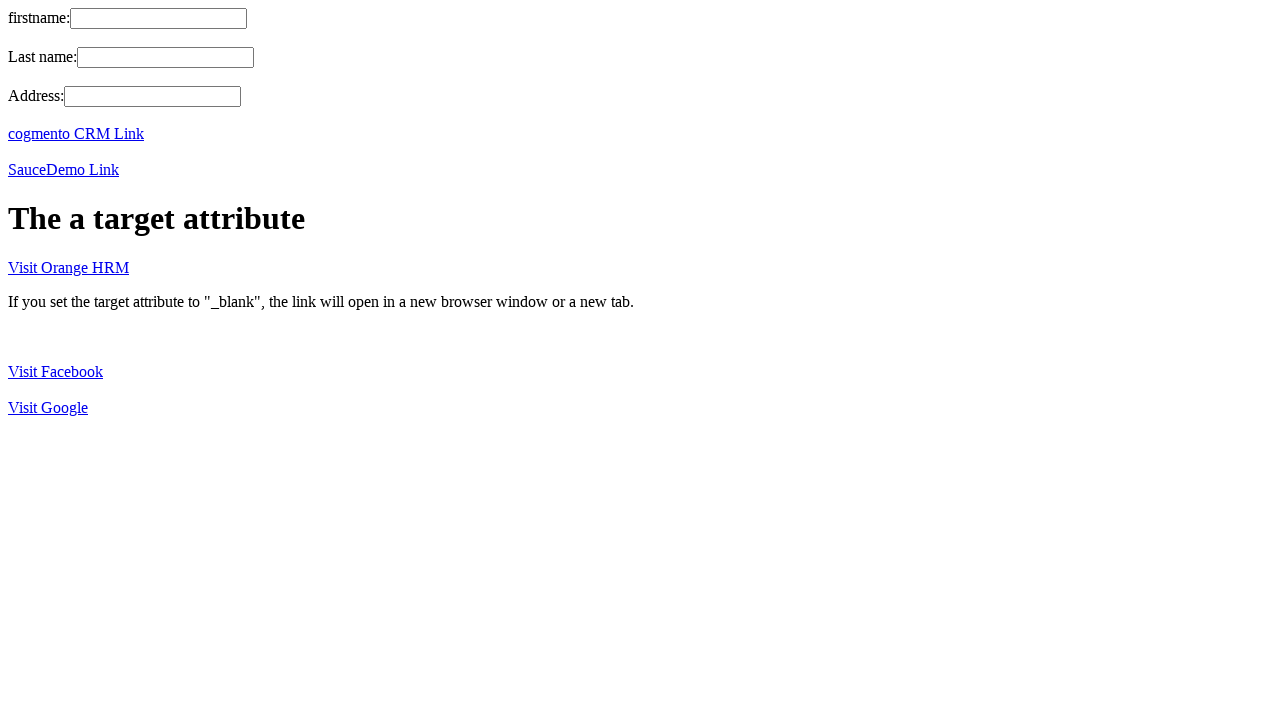

Clicked HRM link to open new window at (68, 267) on a:has-text('HRM')
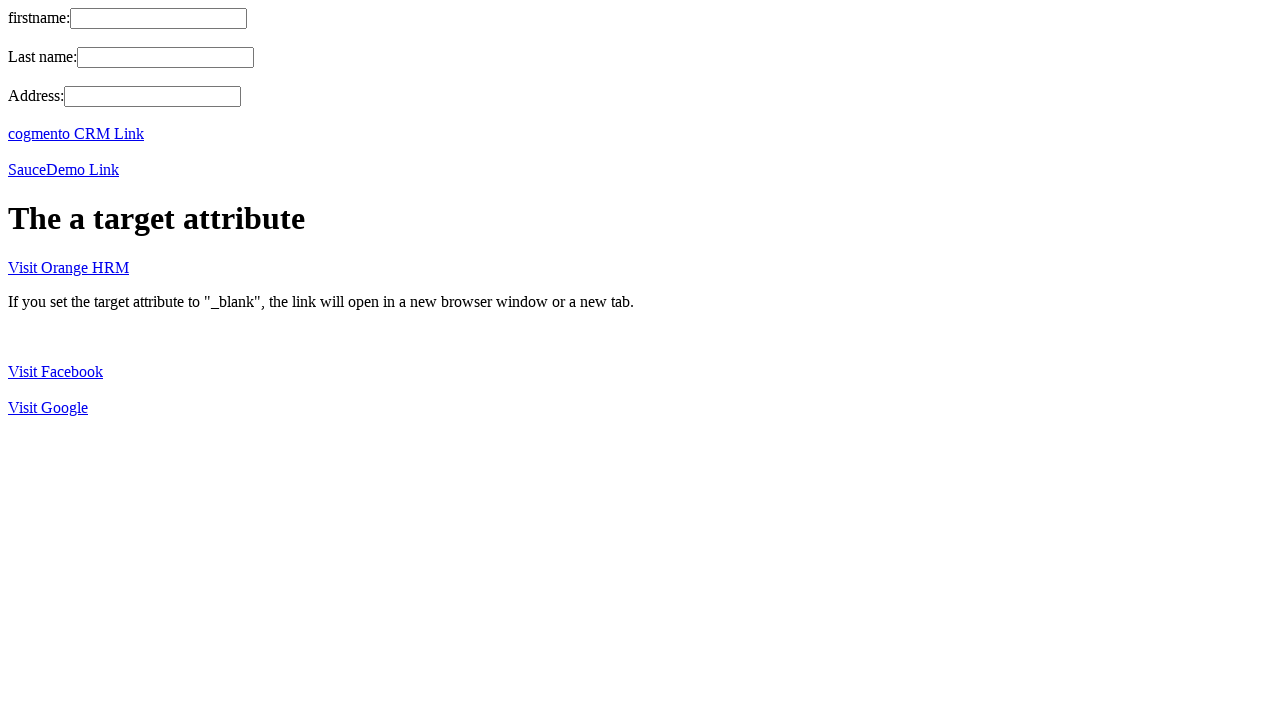

HRM page object captured
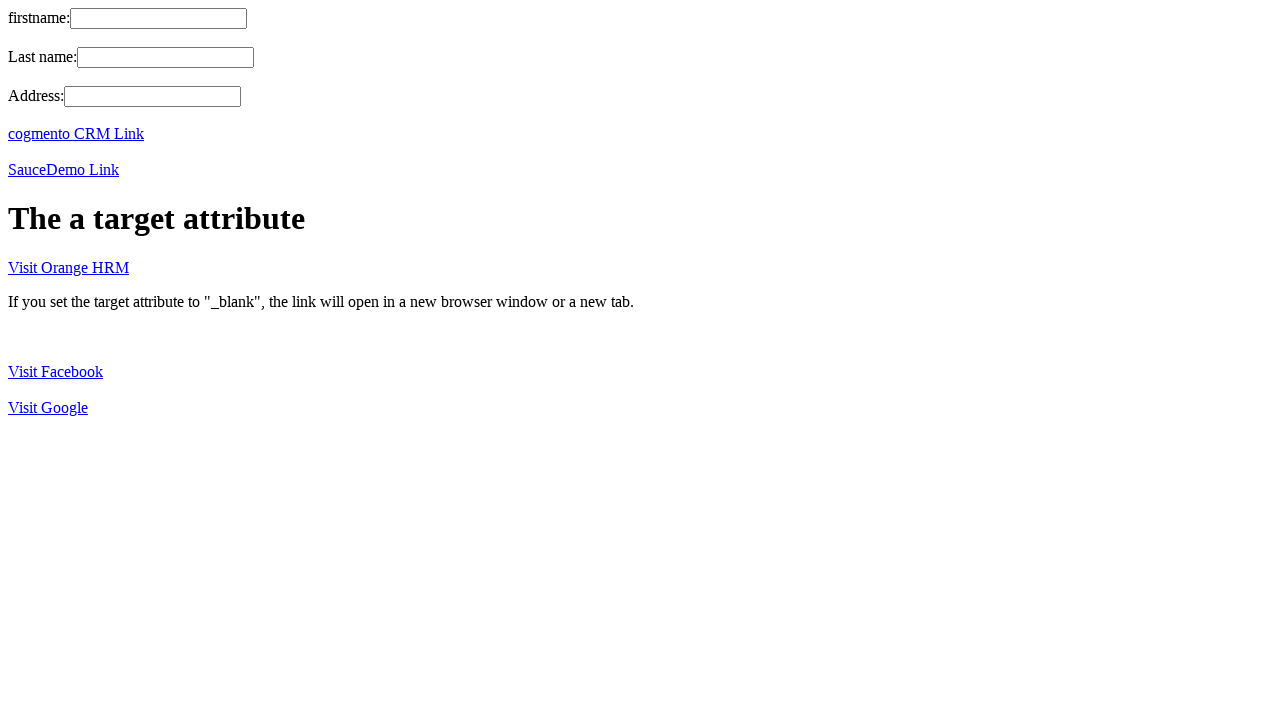

HRM page fully loaded
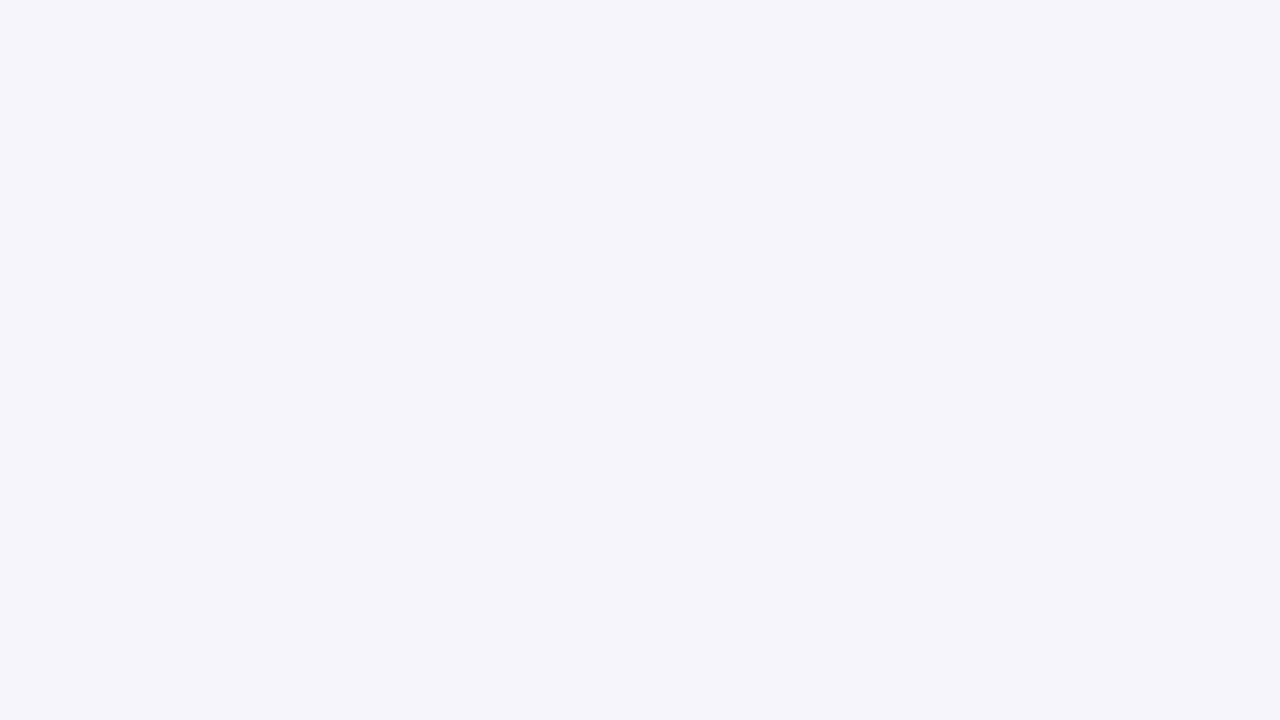

HRM page title: OrangeHRM
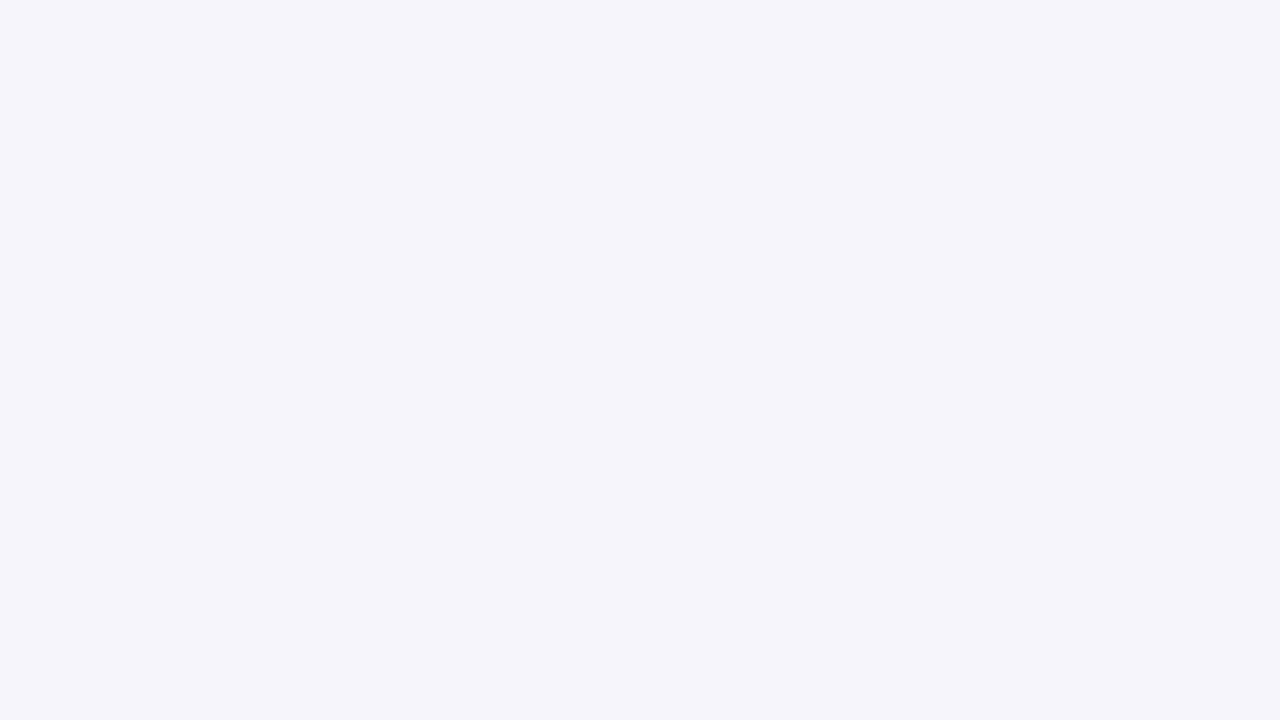

Switched to parent window
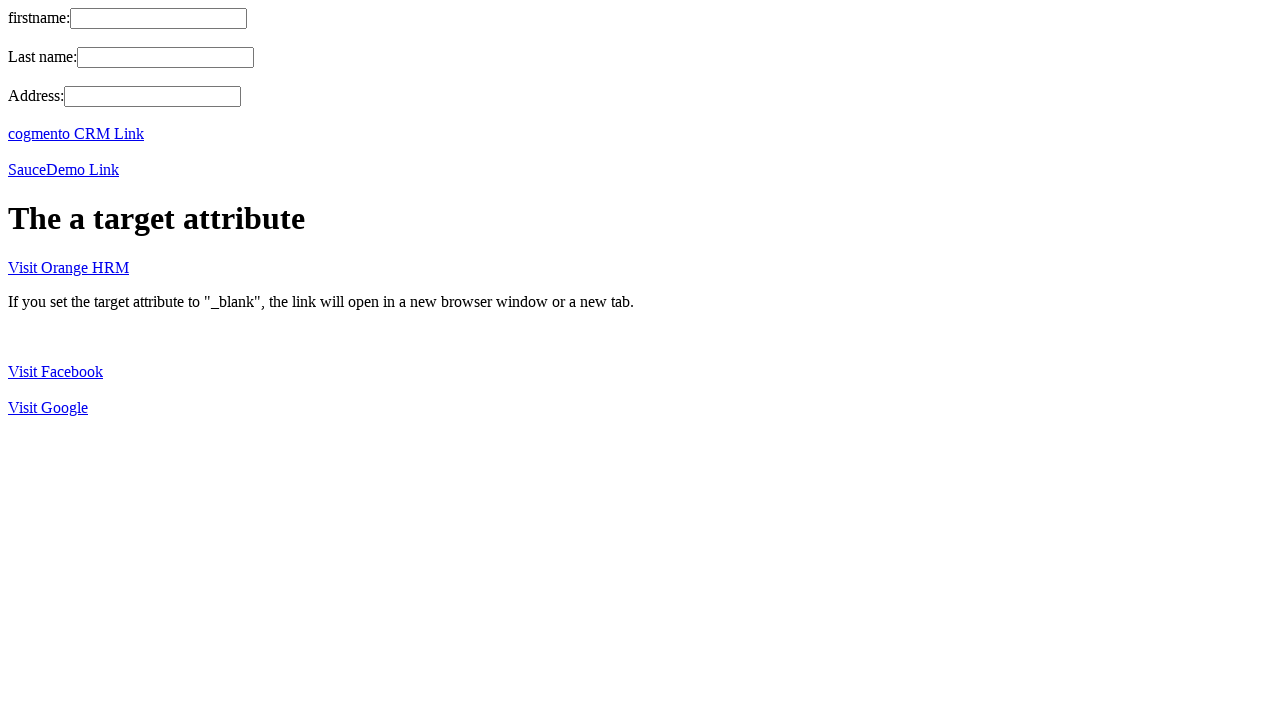

Clicked Facebook link to open new window at (56, 371) on a:has-text('Facebook')
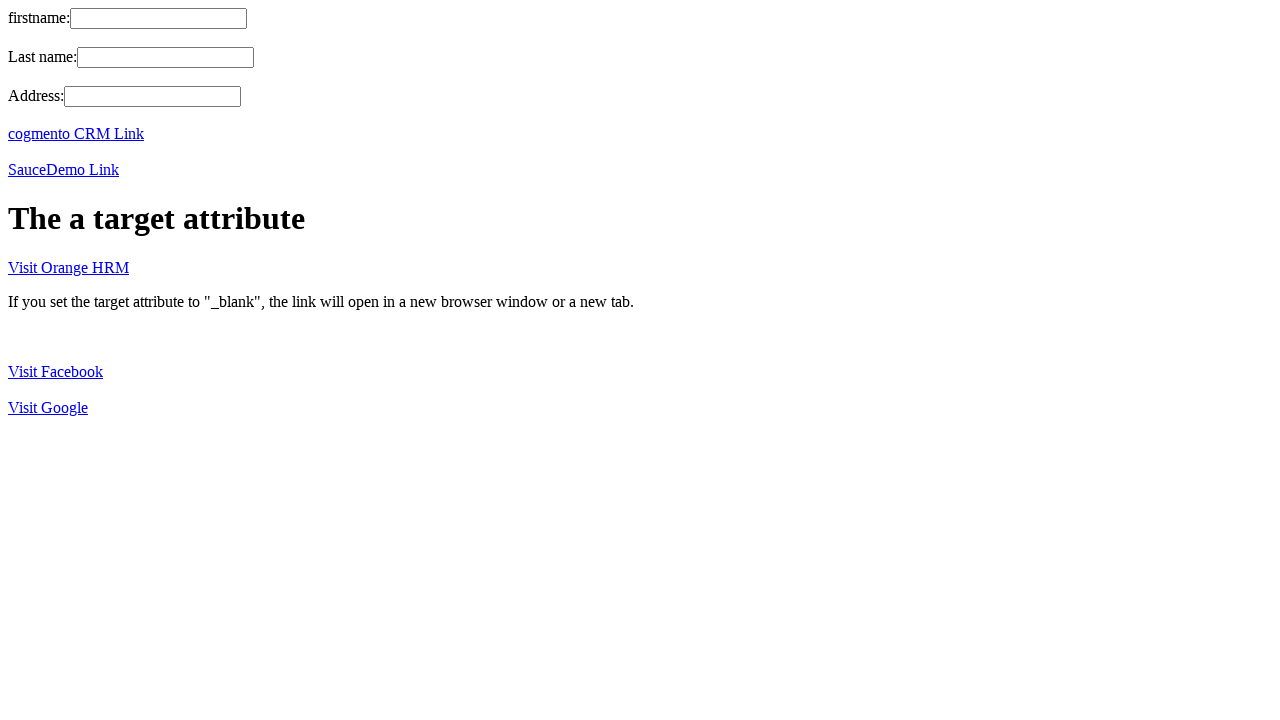

Facebook page object captured
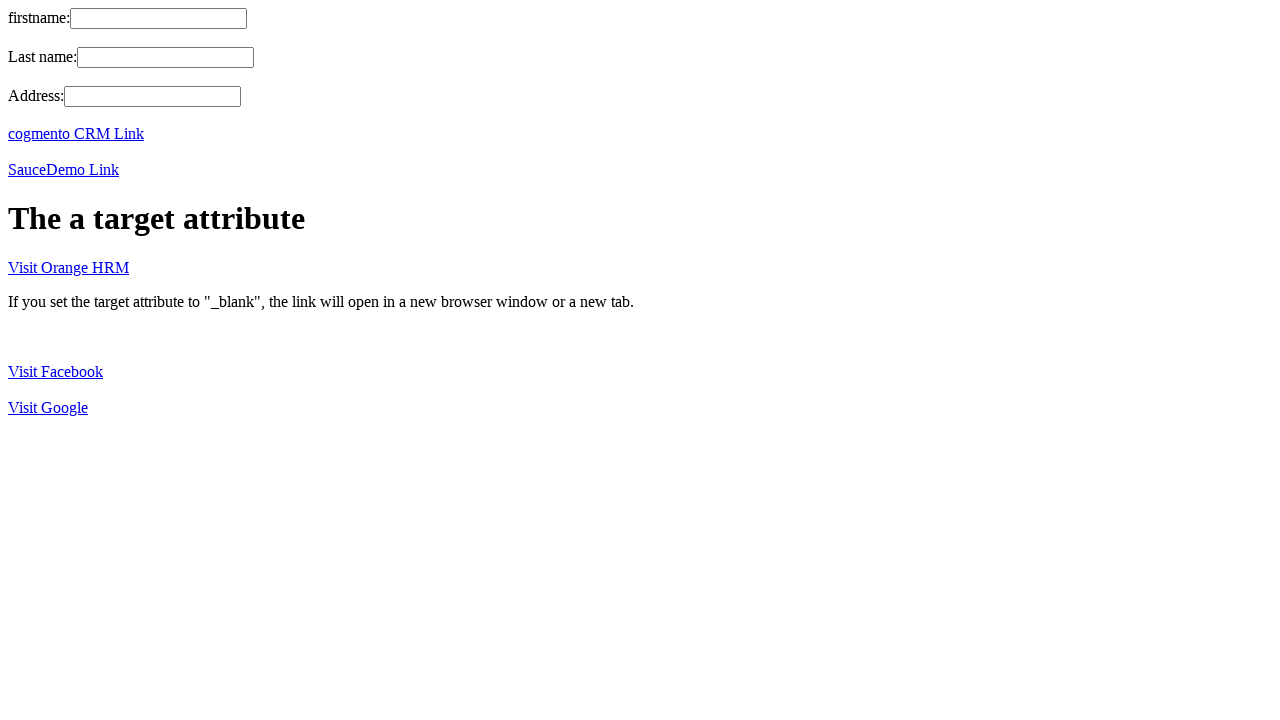

Facebook page fully loaded
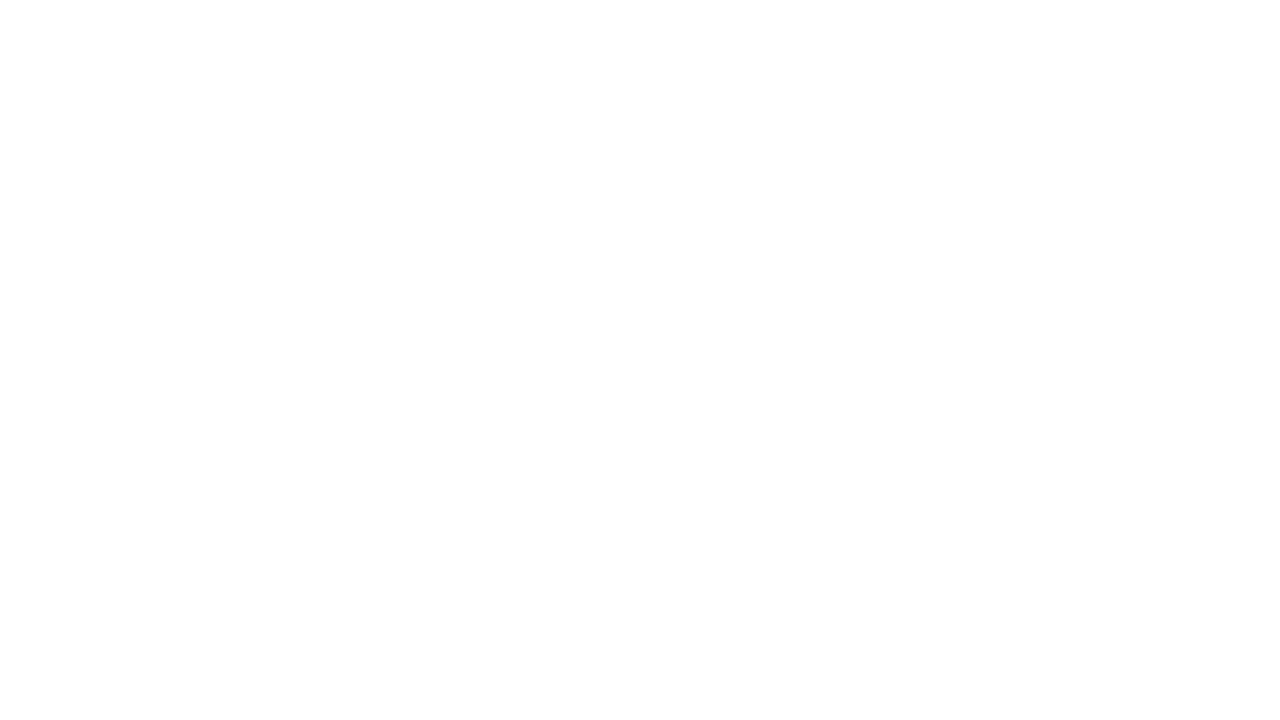

Facebook page title: 
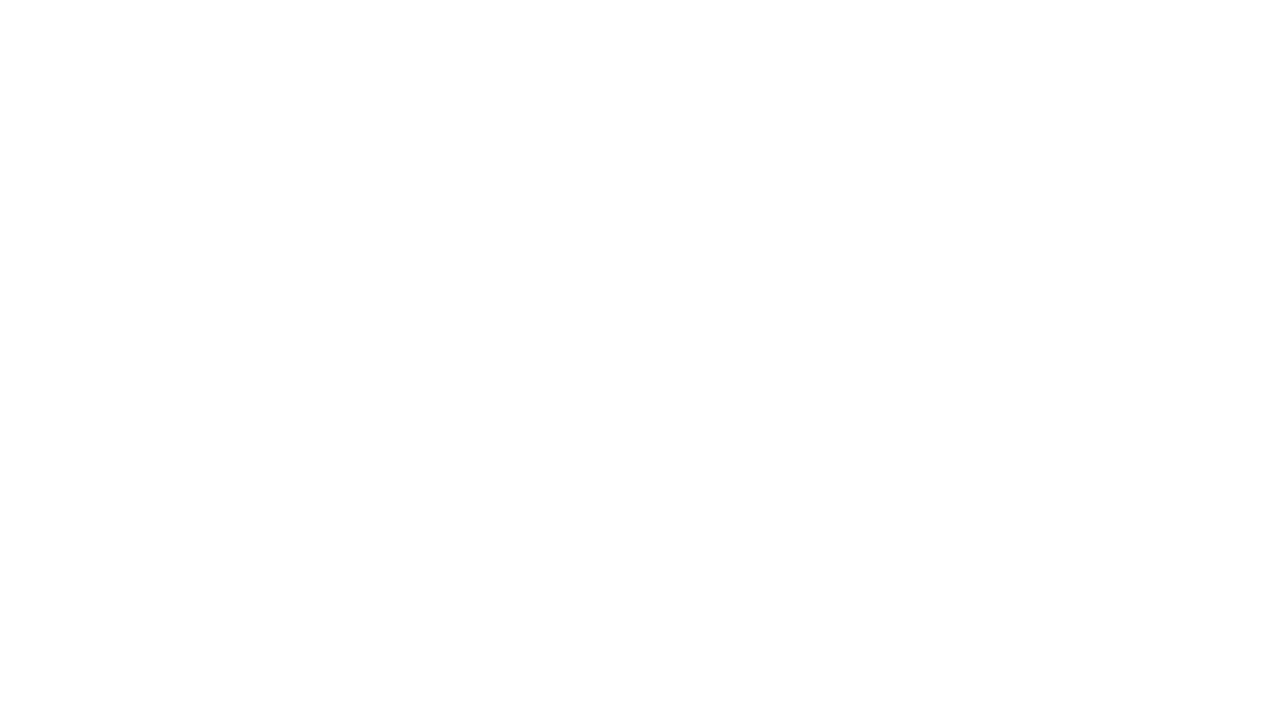

Switched back to HRM window
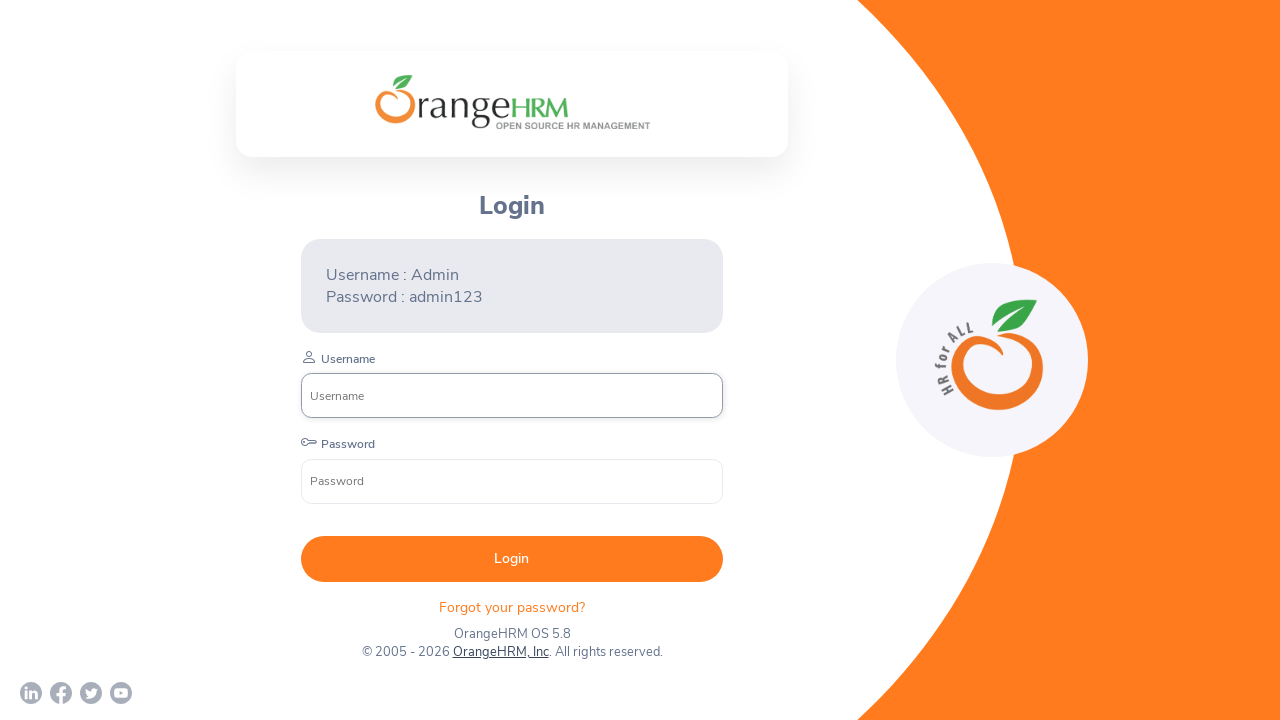

HRM page URL: https://opensource-demo.orangehrmlive.com/web/index.php/auth/login
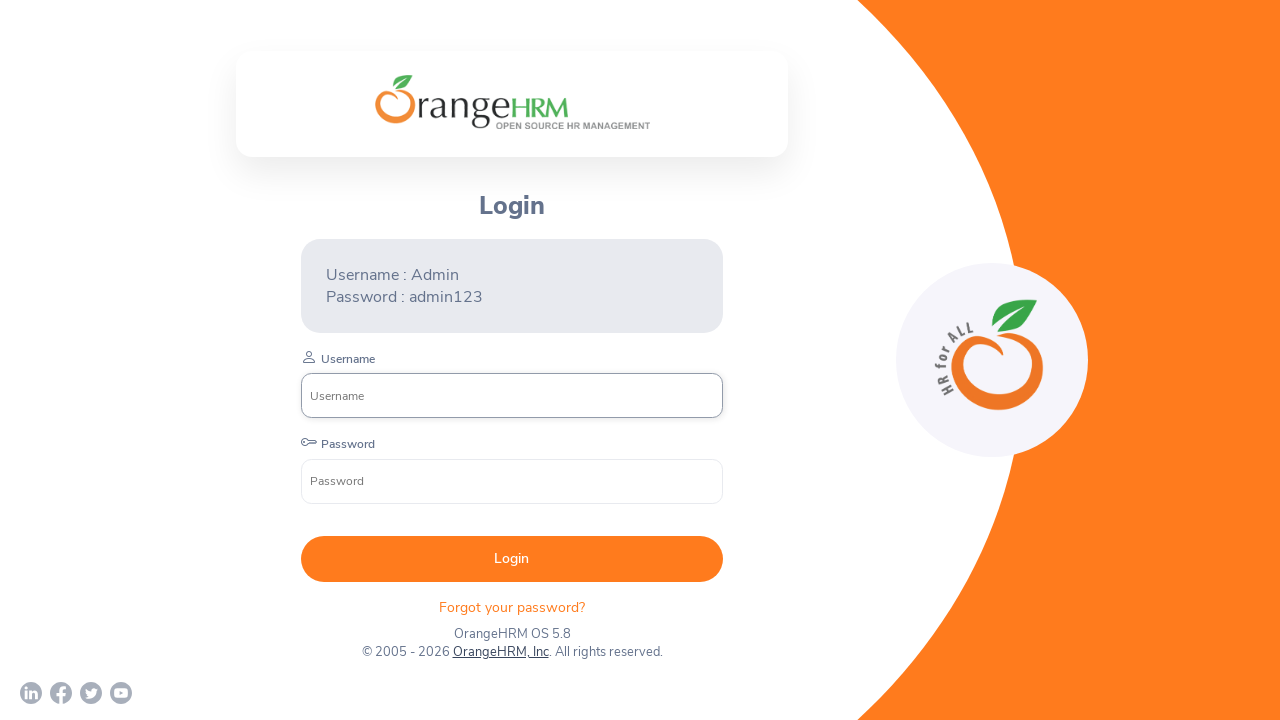

Switched back to parent window
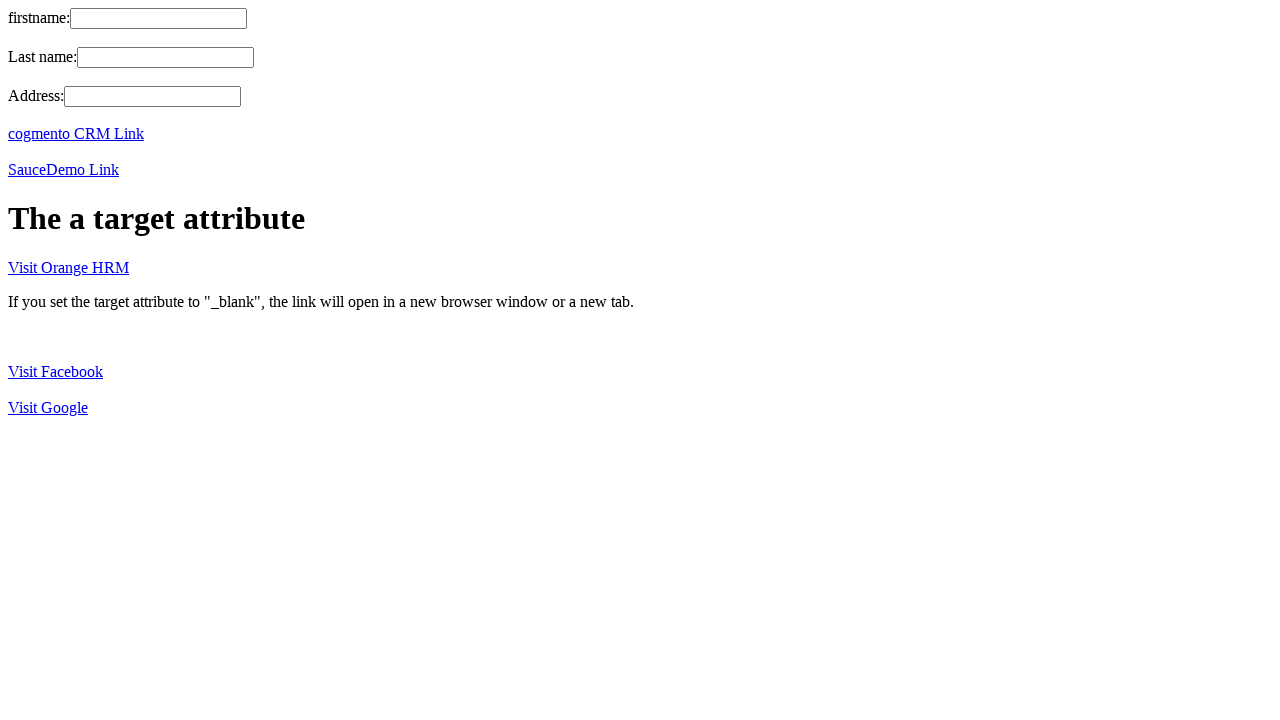

Parent page title: Main window
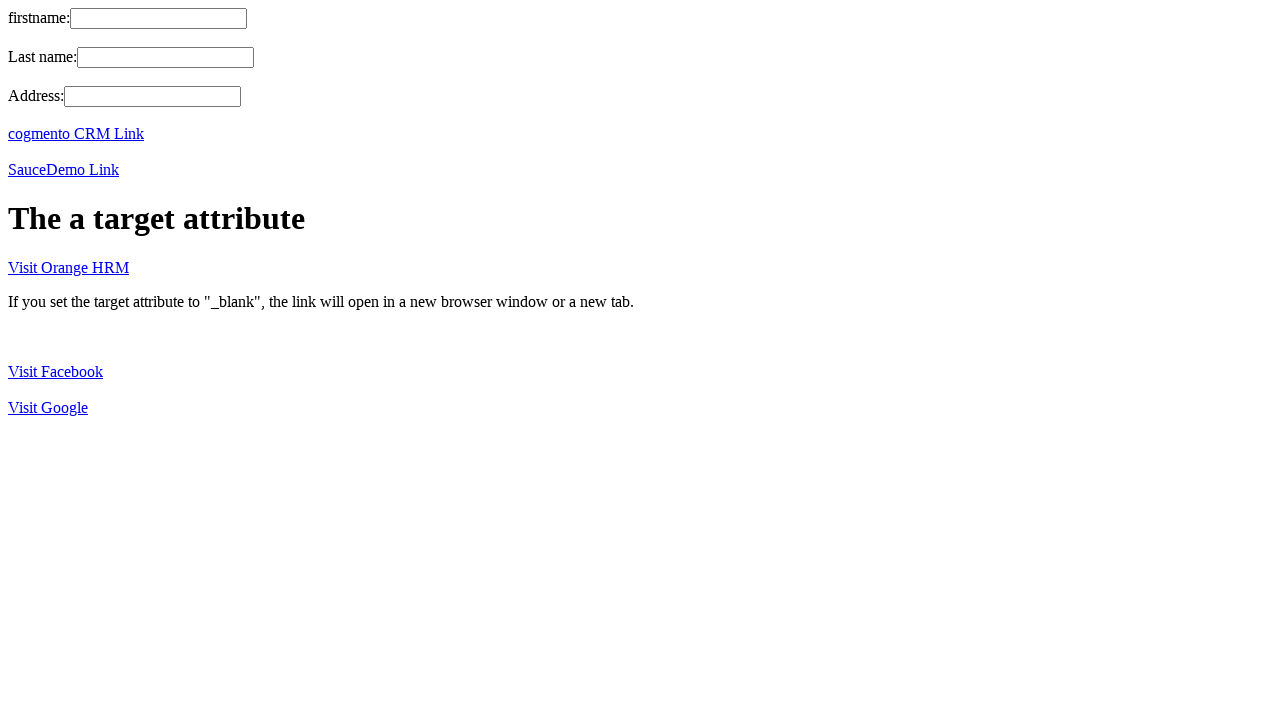

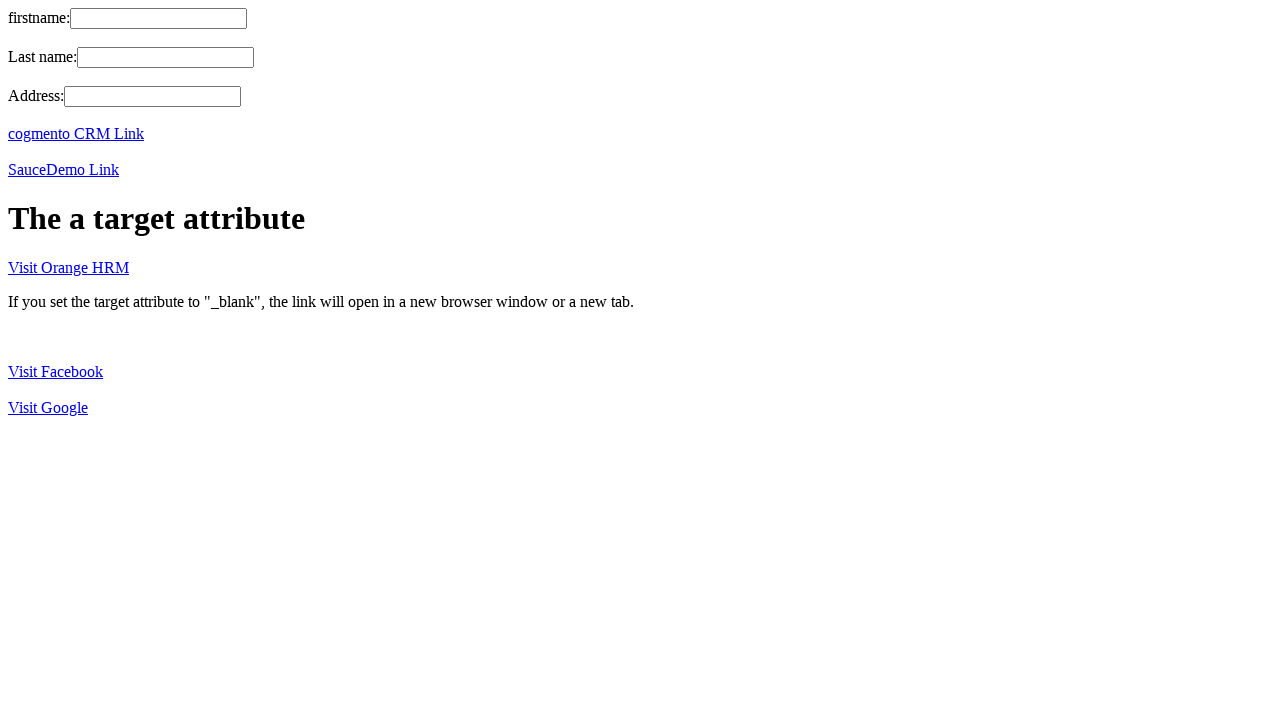